Tests multi-tab browser functionality by clicking buttons that open new tabs, switching between tabs, and interacting with elements on each page to verify proper tab handling.

Starting URL: https://v1.training-support.net/selenium/tab-opener

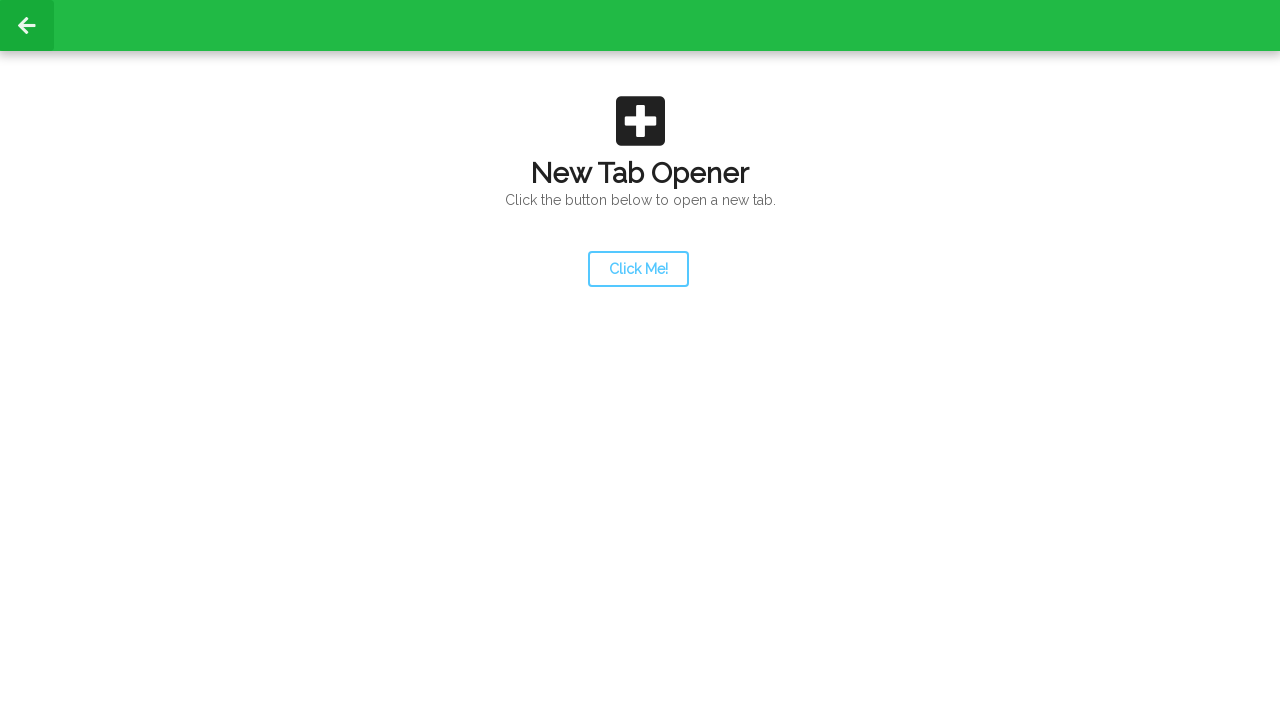

Clicked launcher button to open new tab at (638, 269) on #launcher
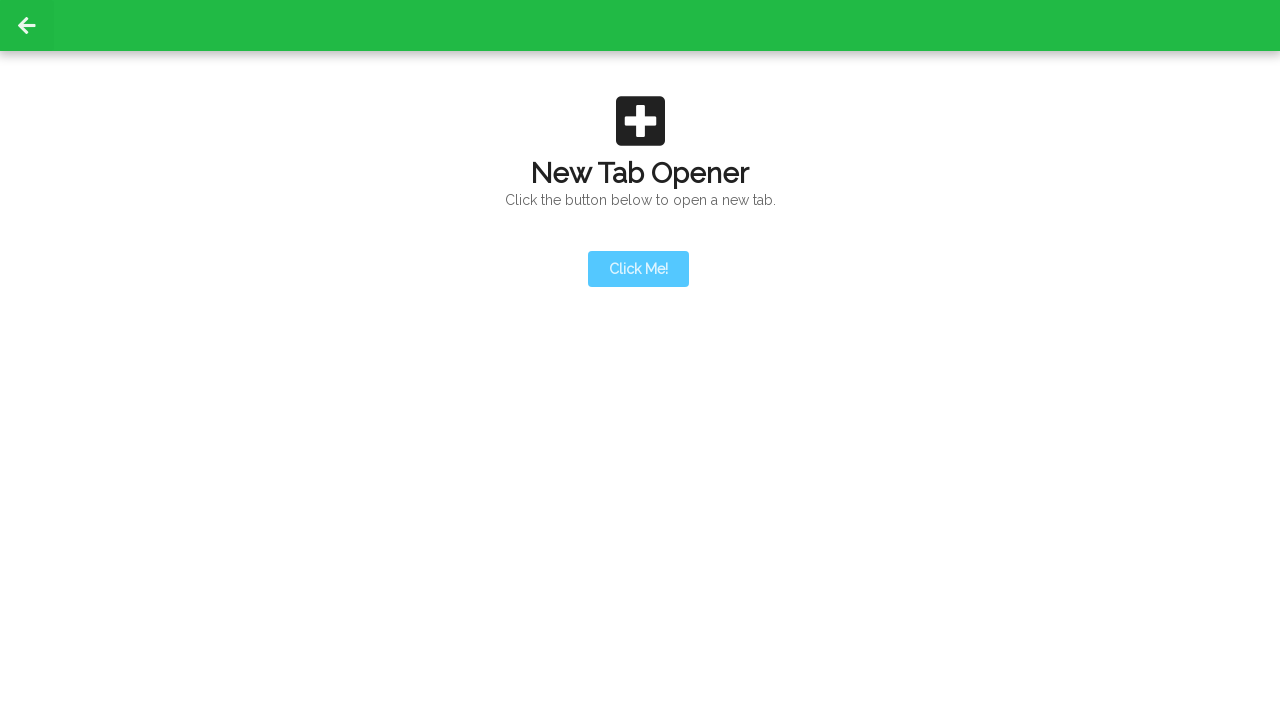

New tab opened, waiting for page event
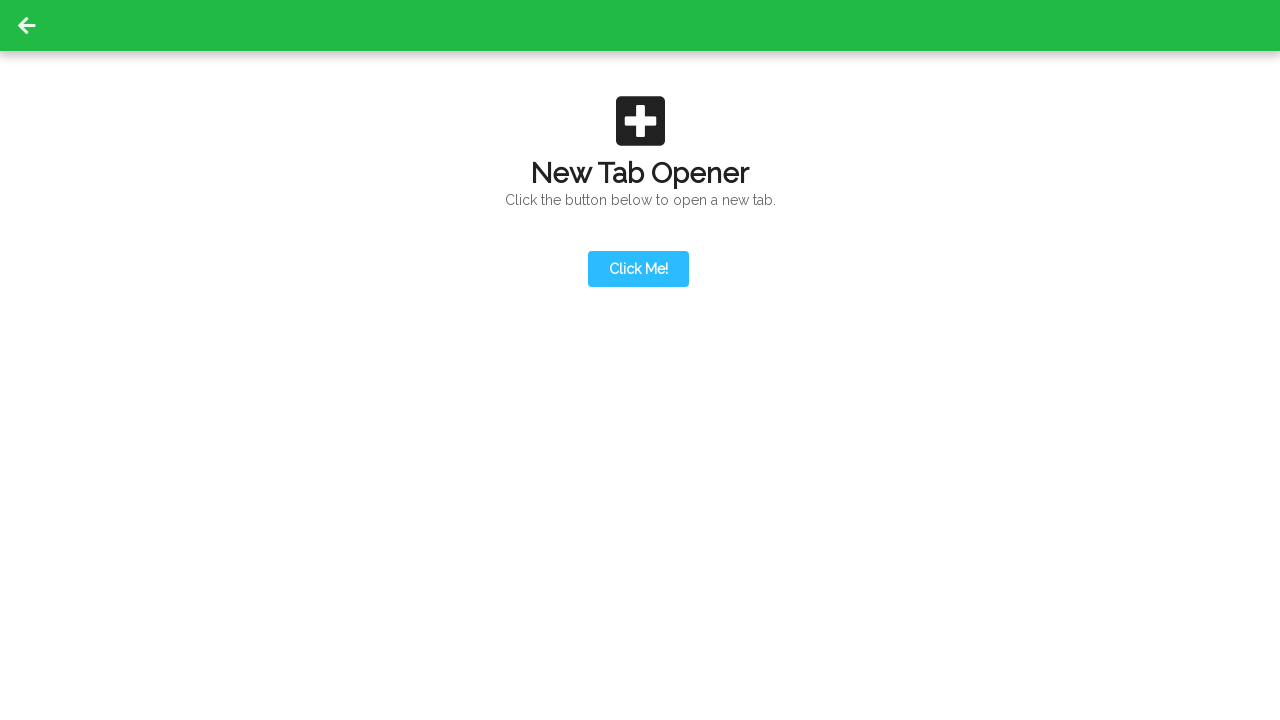

Retrieved all pages from context
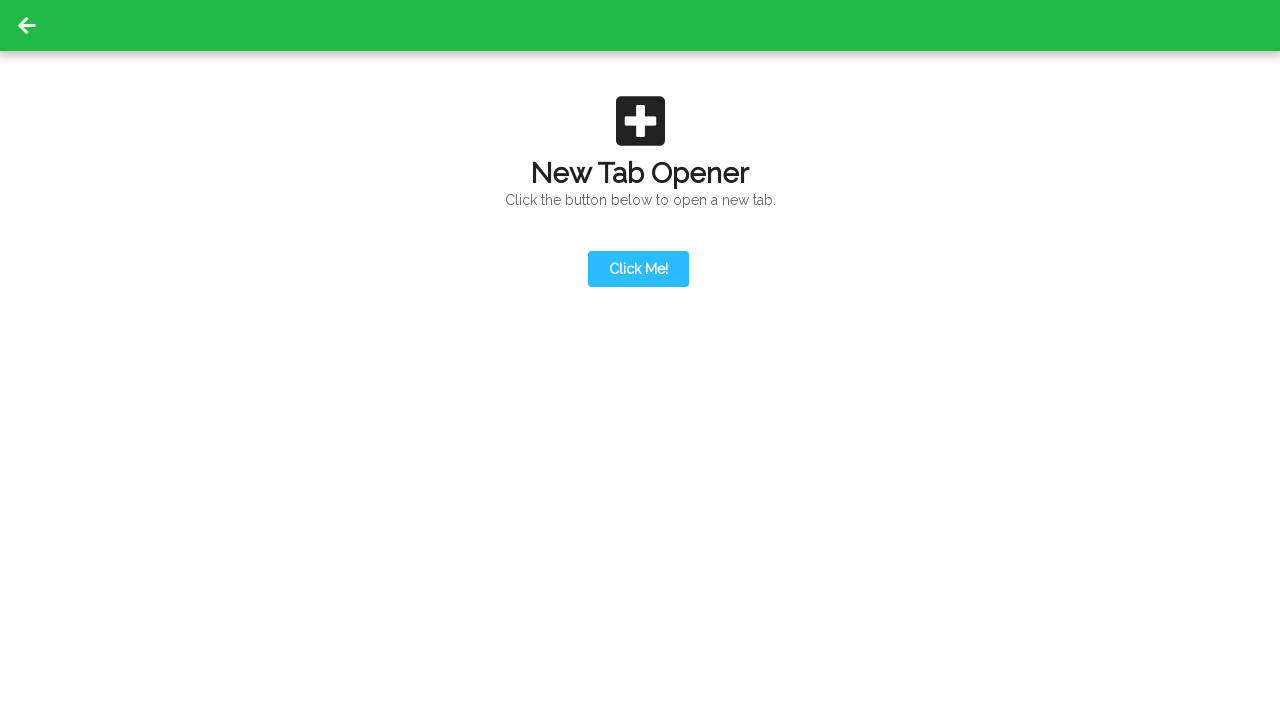

Switched to the newly opened second tab
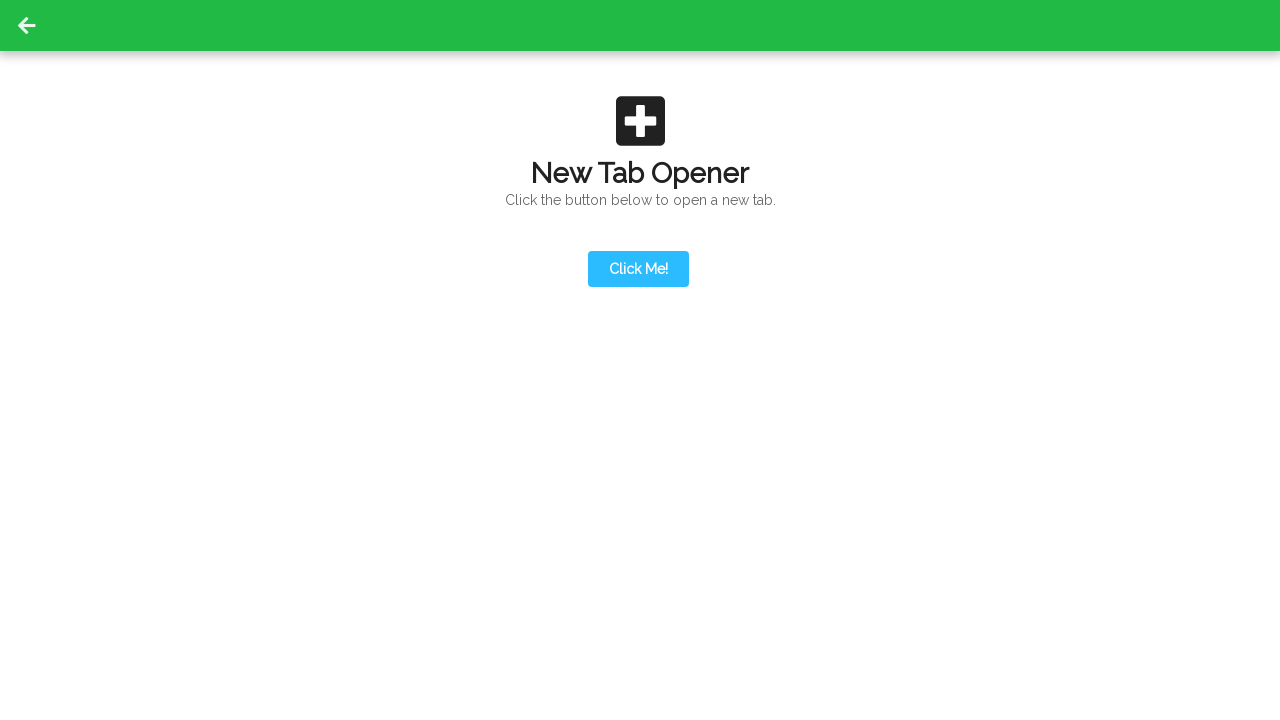

Second tab loaded completely
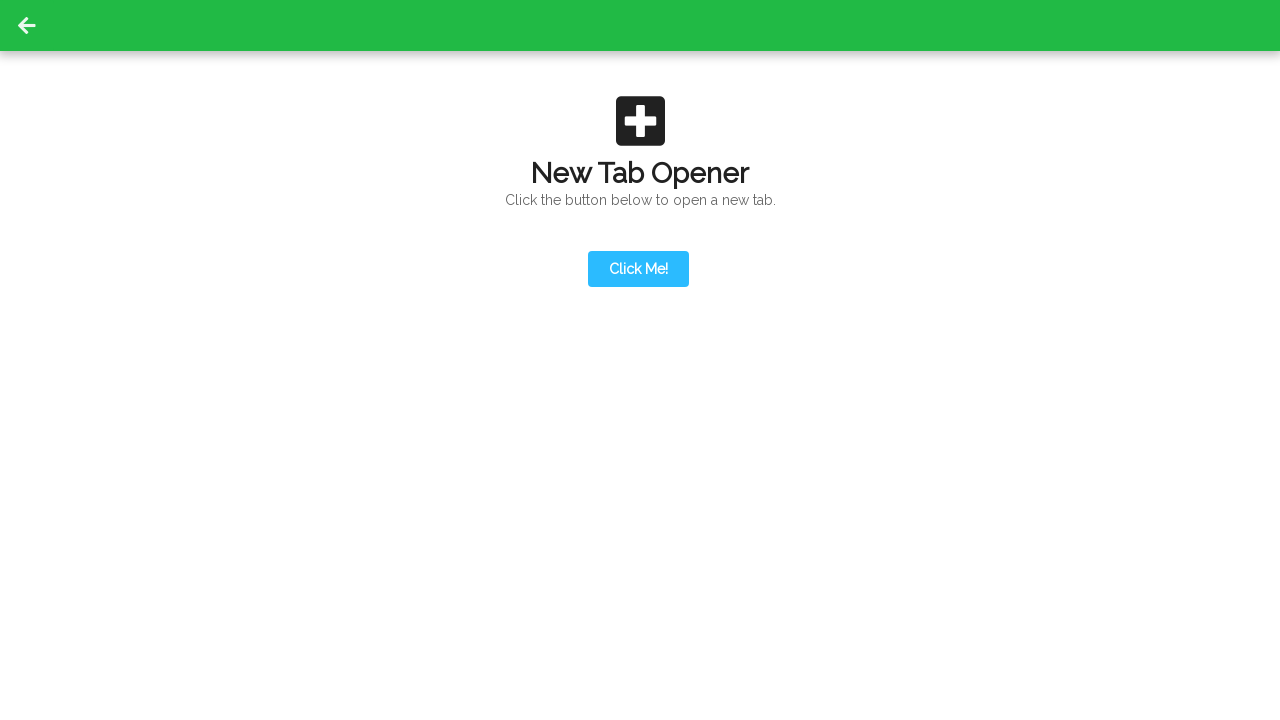

Action button became visible on second tab
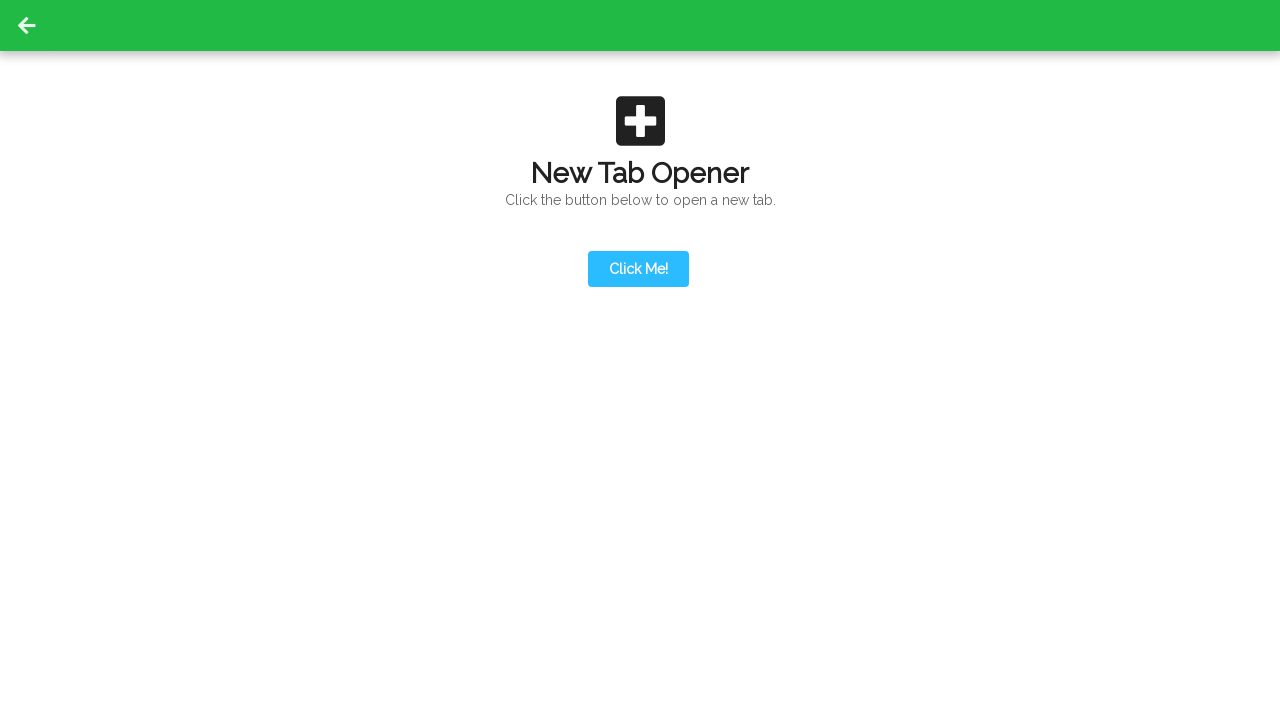

Clicked action button on second tab at (638, 190) on #actionButton
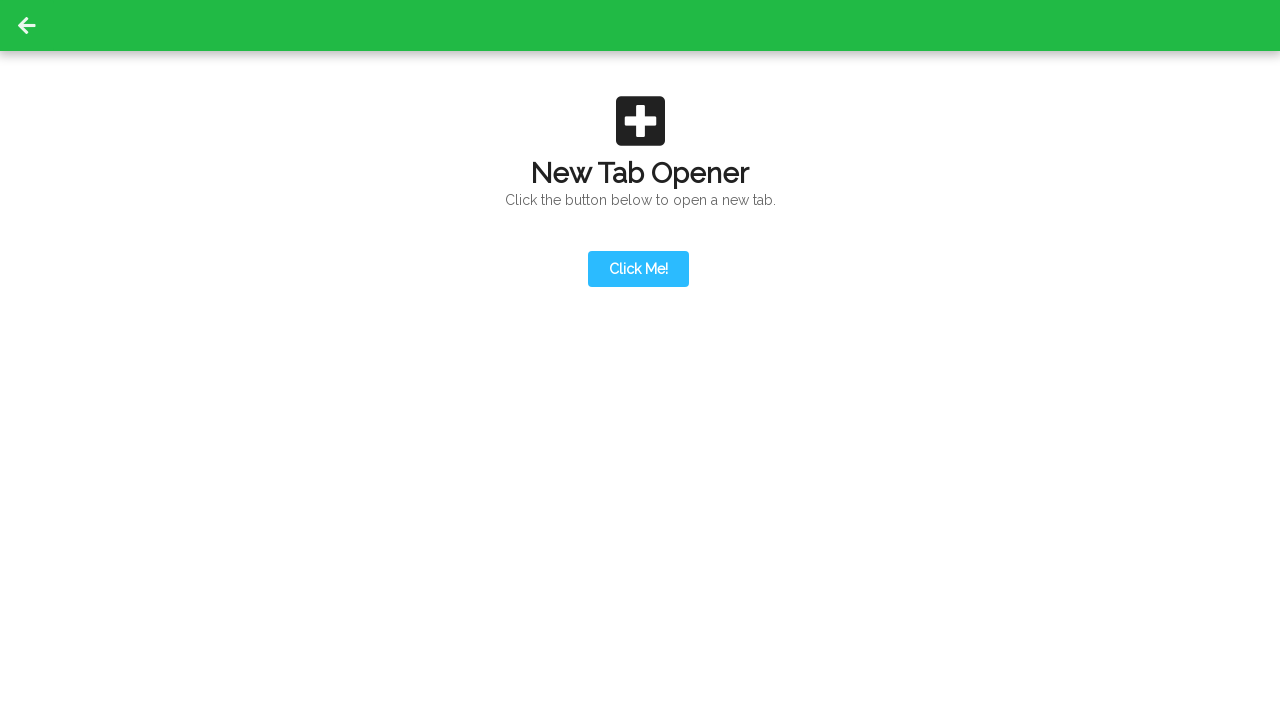

Third tab opened, waiting for page event
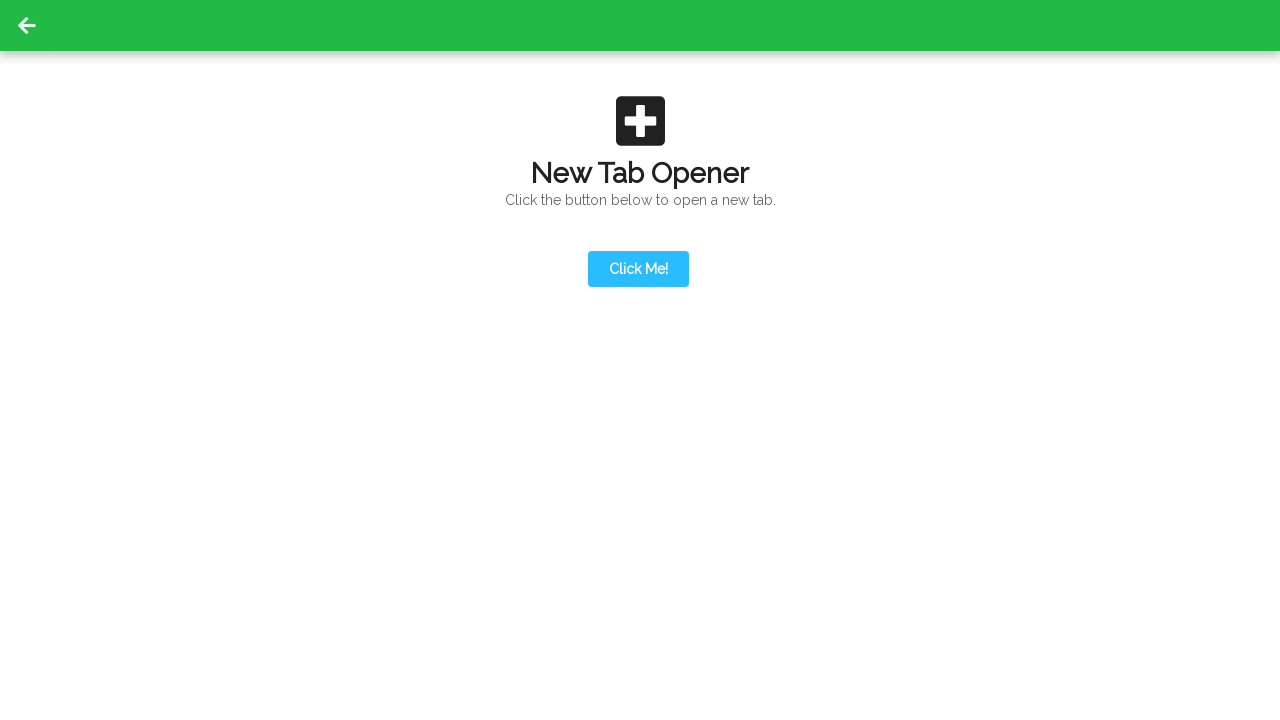

Retrieved updated list of all pages from context
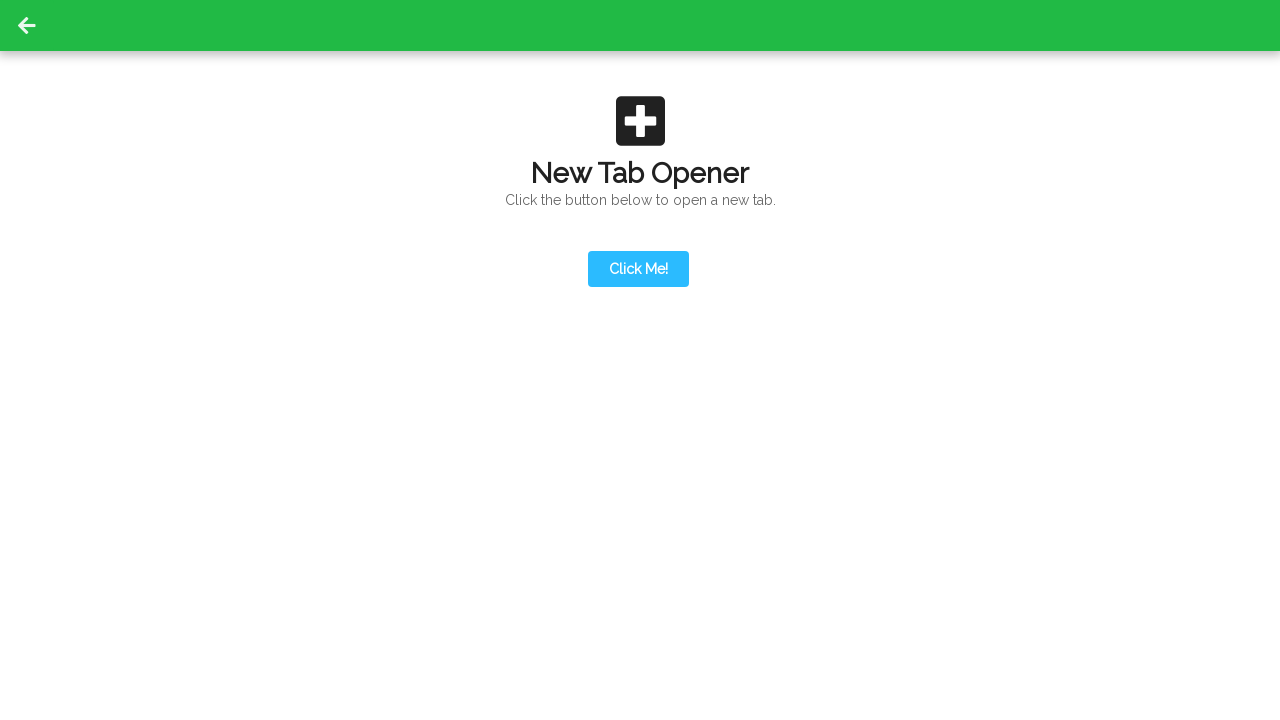

Switched to the newly opened third tab
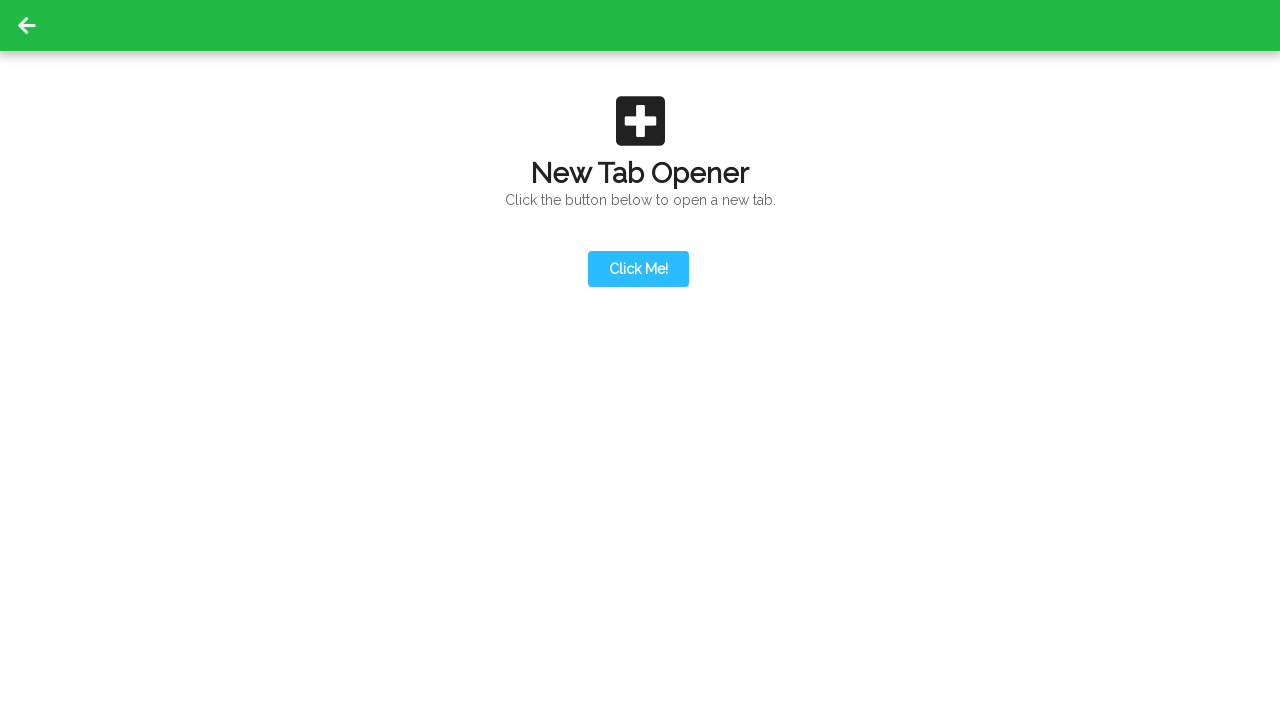

Third tab loaded completely
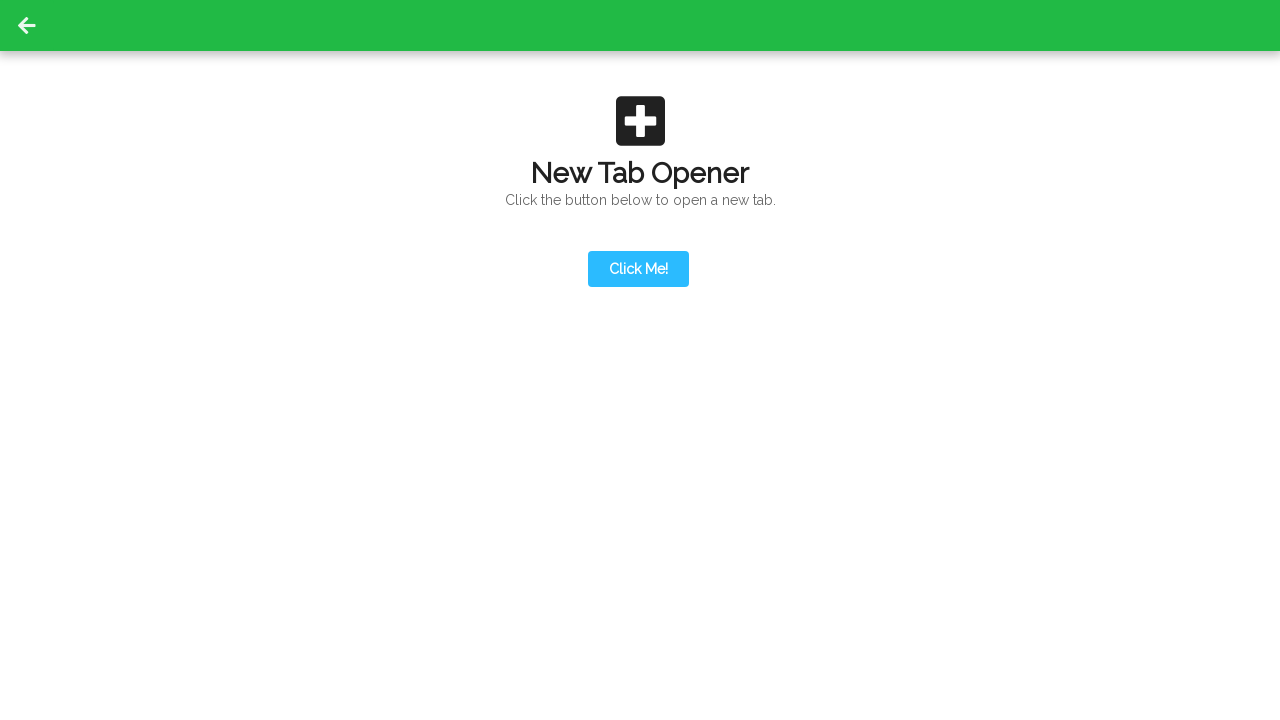

Content became visible on the third tab
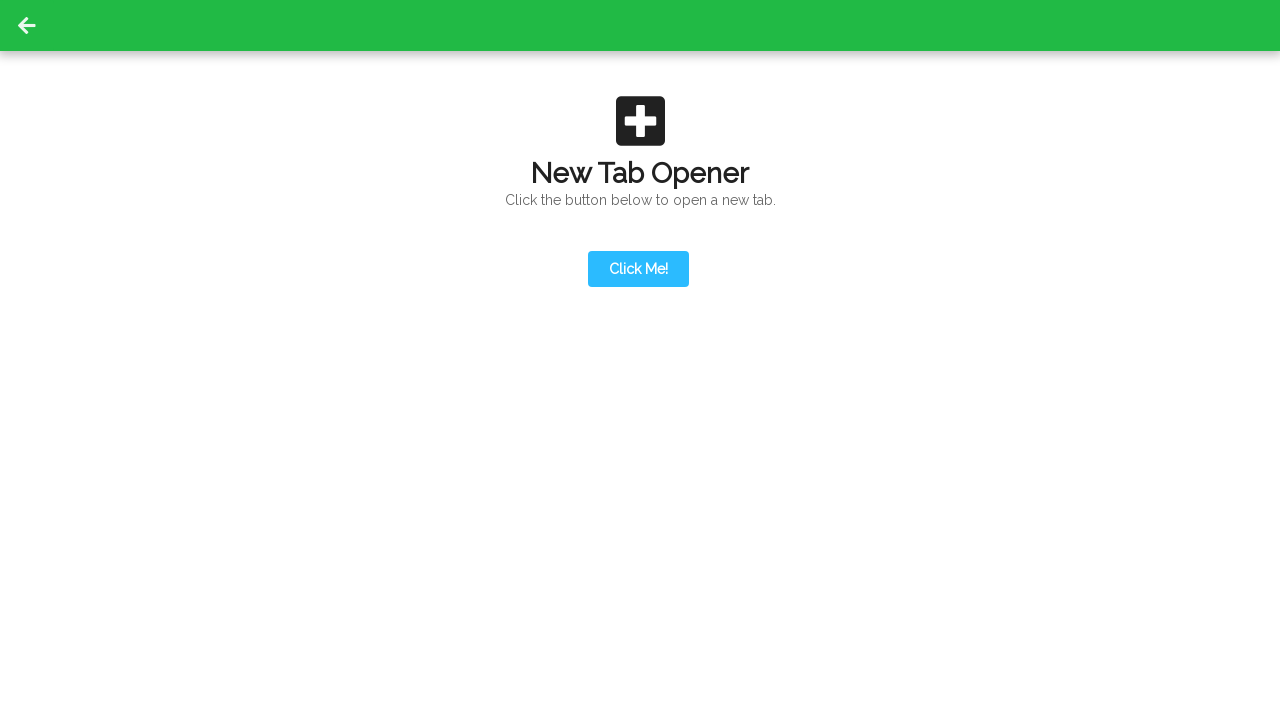

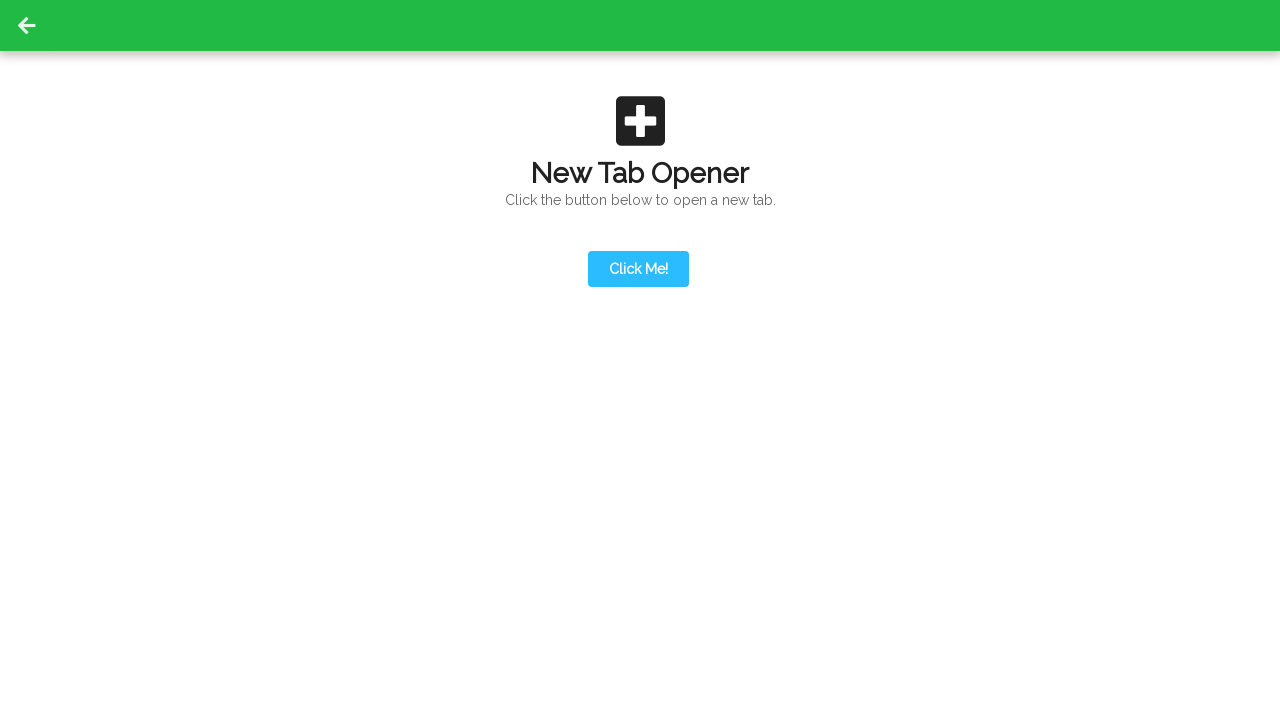